Tests password validation with mixed case and numbers - expects invalid result

Starting URL: https://testpages.eviltester.com/styled/apps/7charval/simple7charvalidation.html

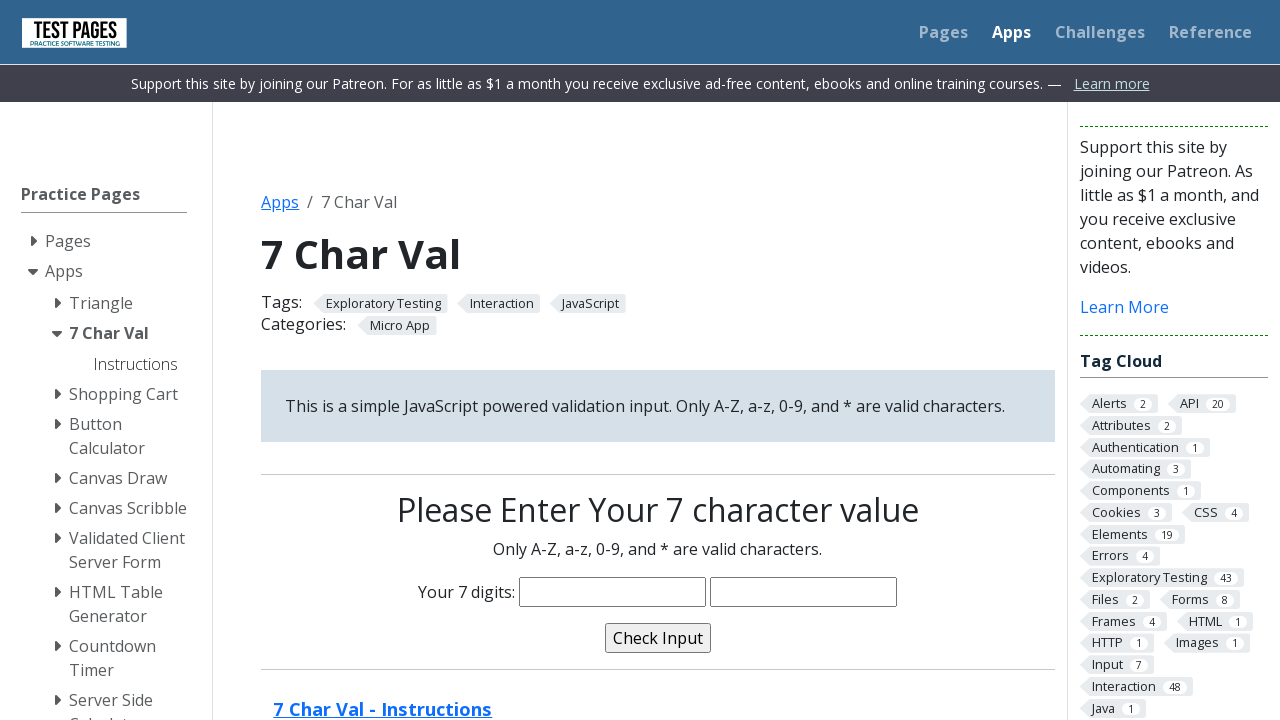

Filled password field with mixed case and numbers 'Heba234' on input[name='characters']
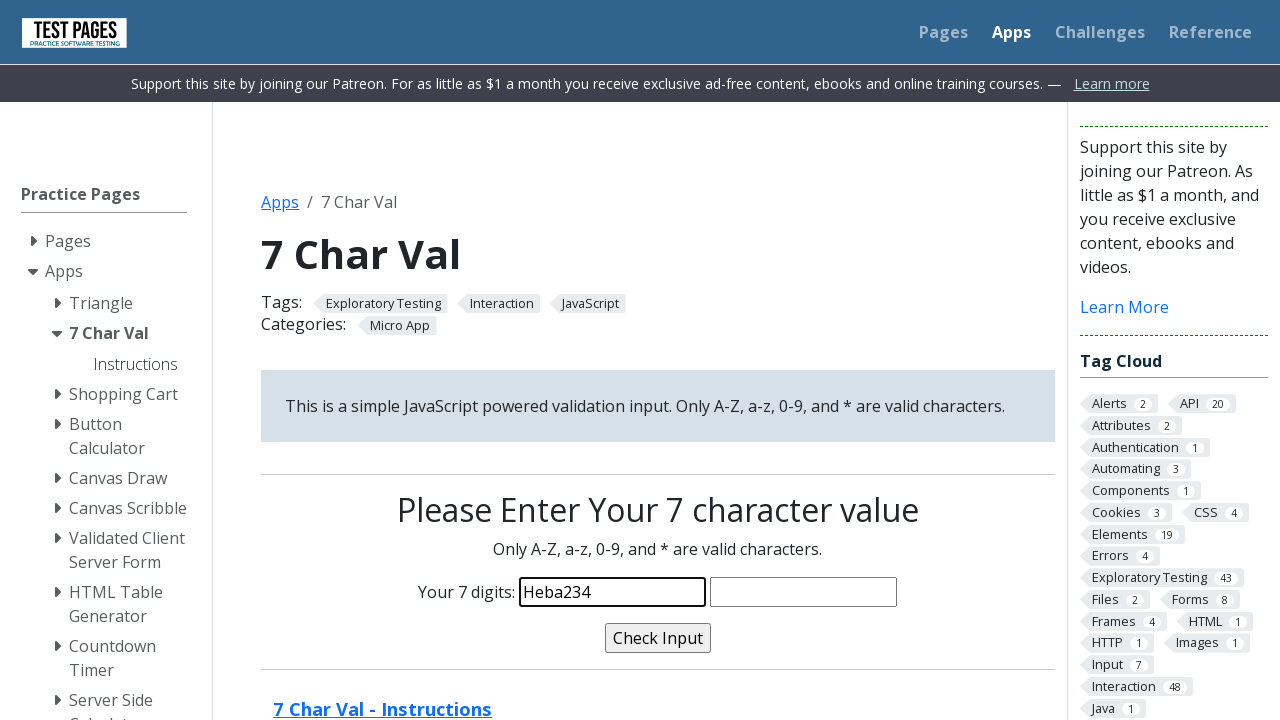

Clicked validate button at (658, 638) on input[name='validate']
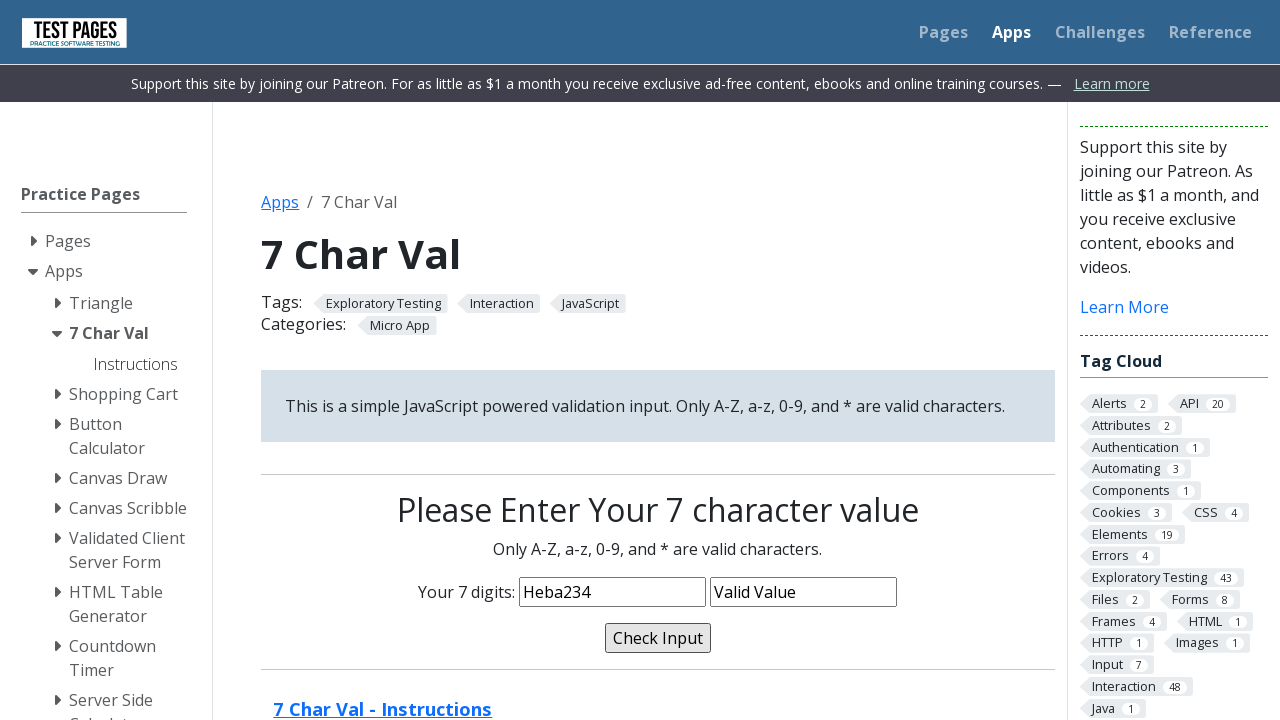

Validation message appeared
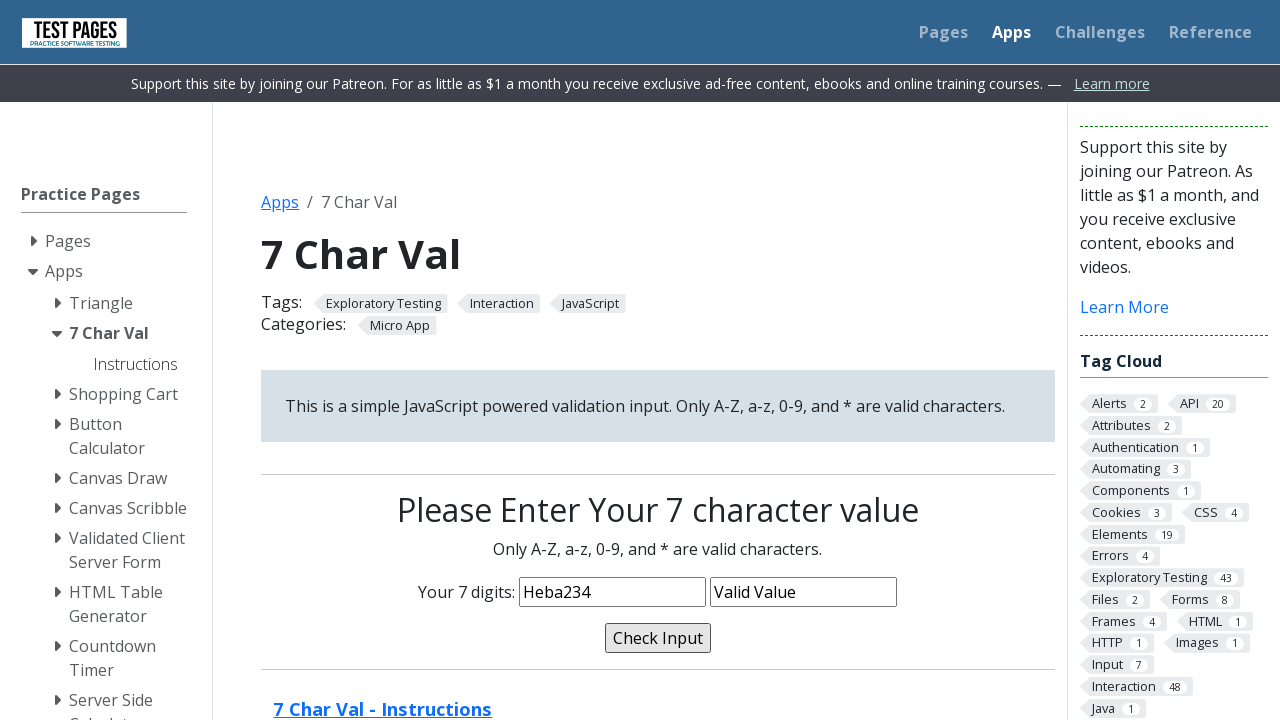

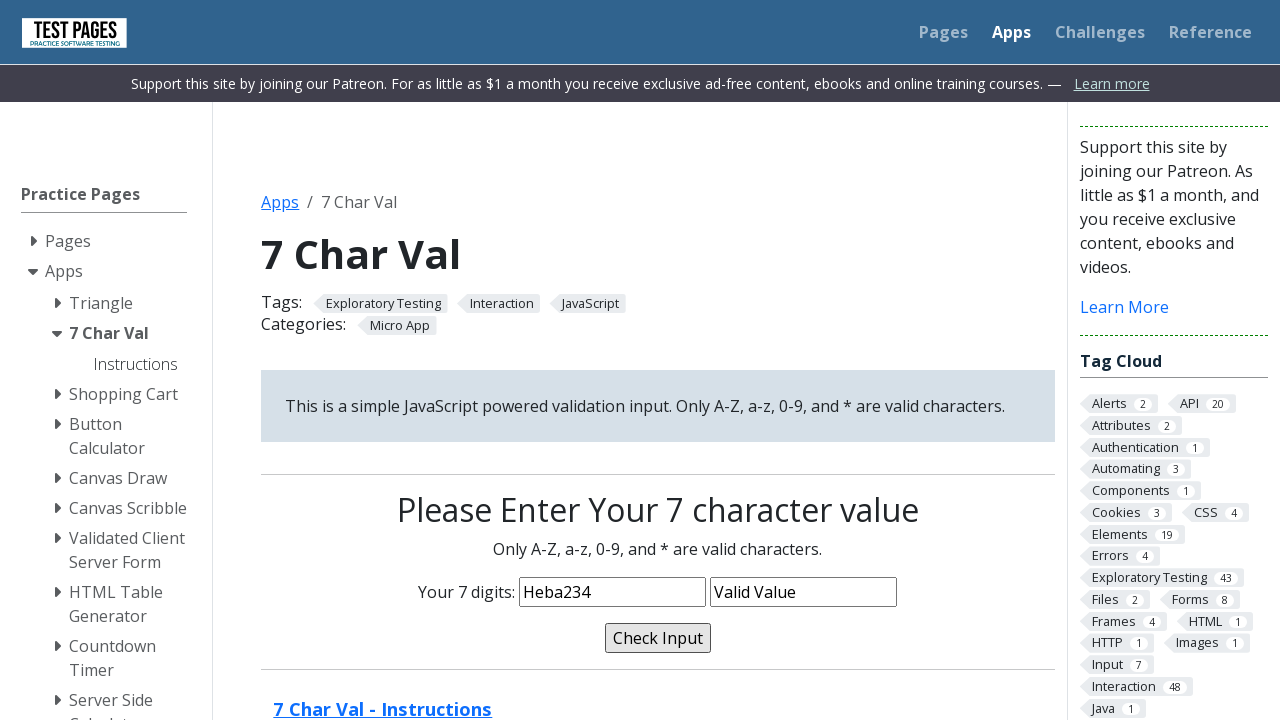